Tests JavaScript alert popup handling by clicking a button that triggers an alert, accepting the alert, and verifying the result message is displayed.

Starting URL: https://the-internet.herokuapp.com/javascript_alerts

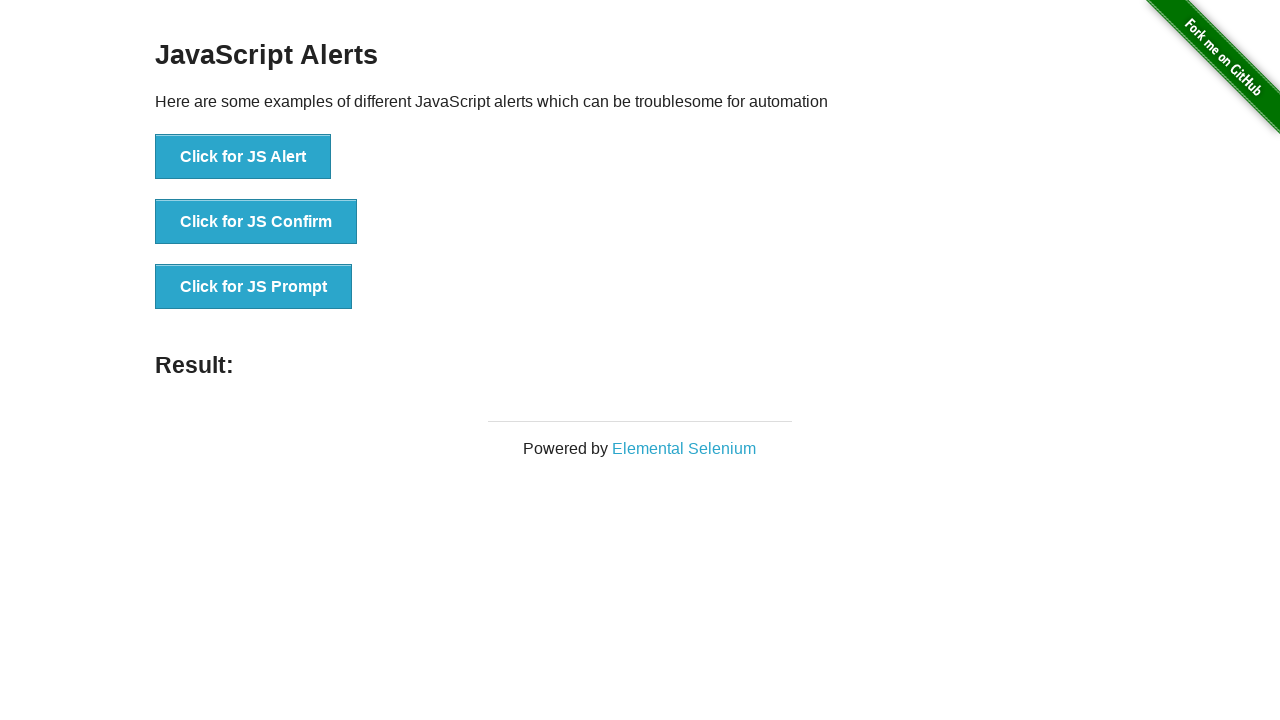

Clicked the 'Click for JS Alert' button at (243, 157) on xpath=//button[text()='Click for JS Alert']
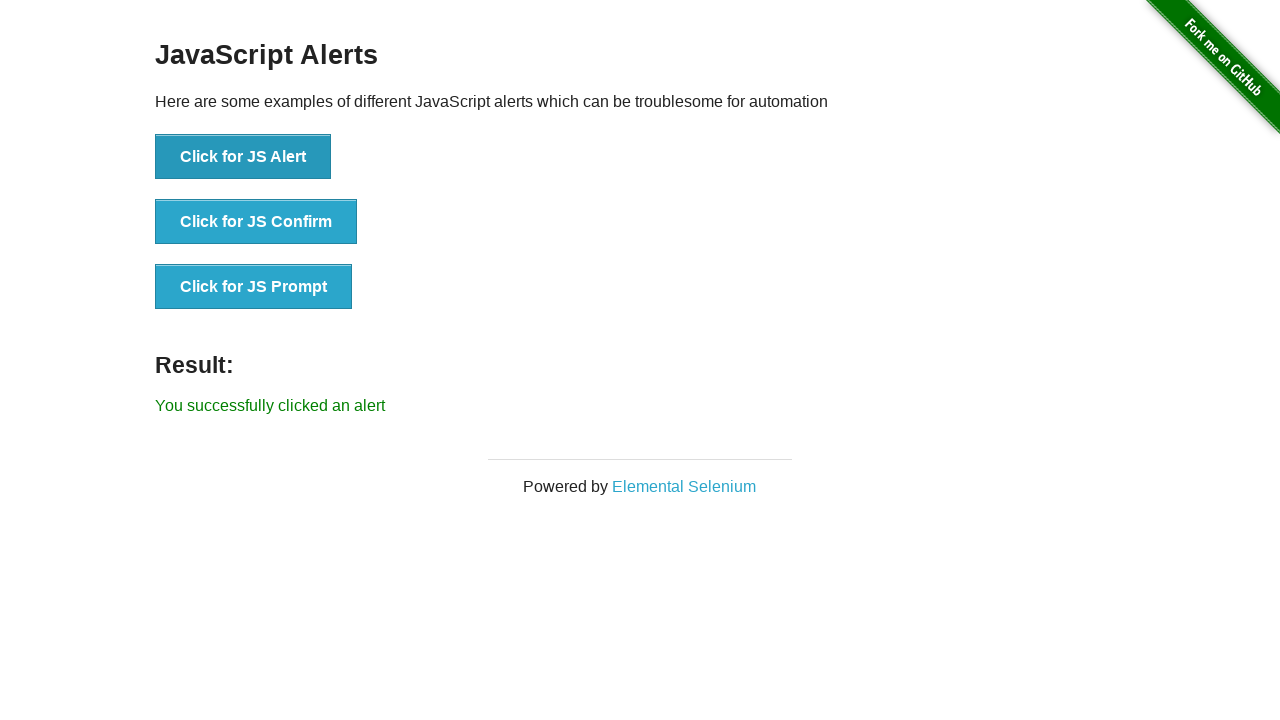

Set up dialog handler to accept alerts
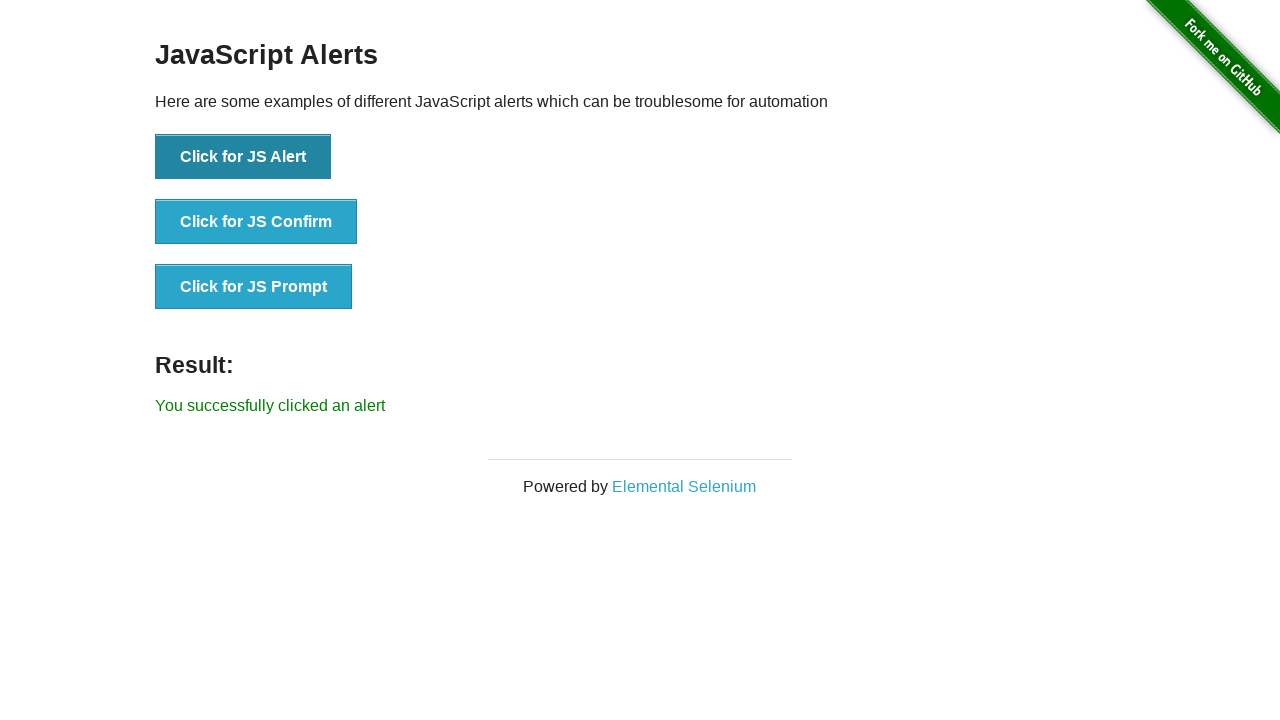

Clicked the 'Click for JS Alert' button again to trigger alert with handler ready at (243, 157) on xpath=//button[text()='Click for JS Alert']
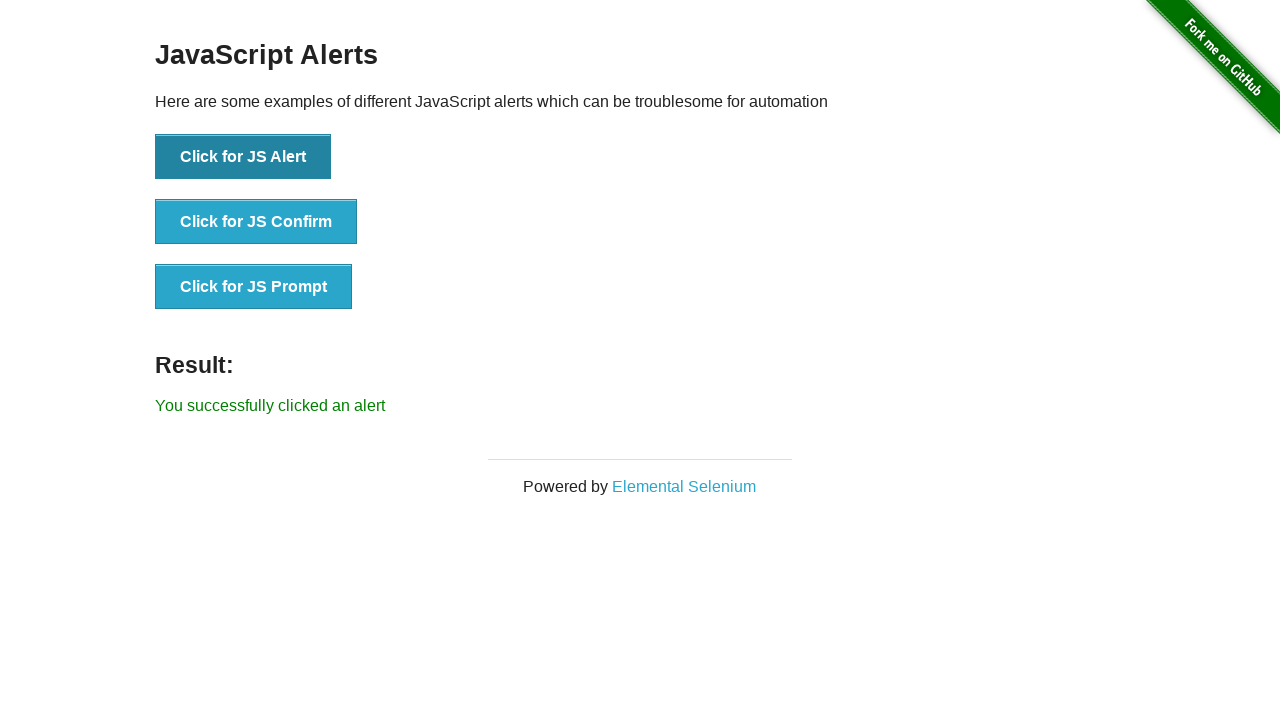

Result message element became visible
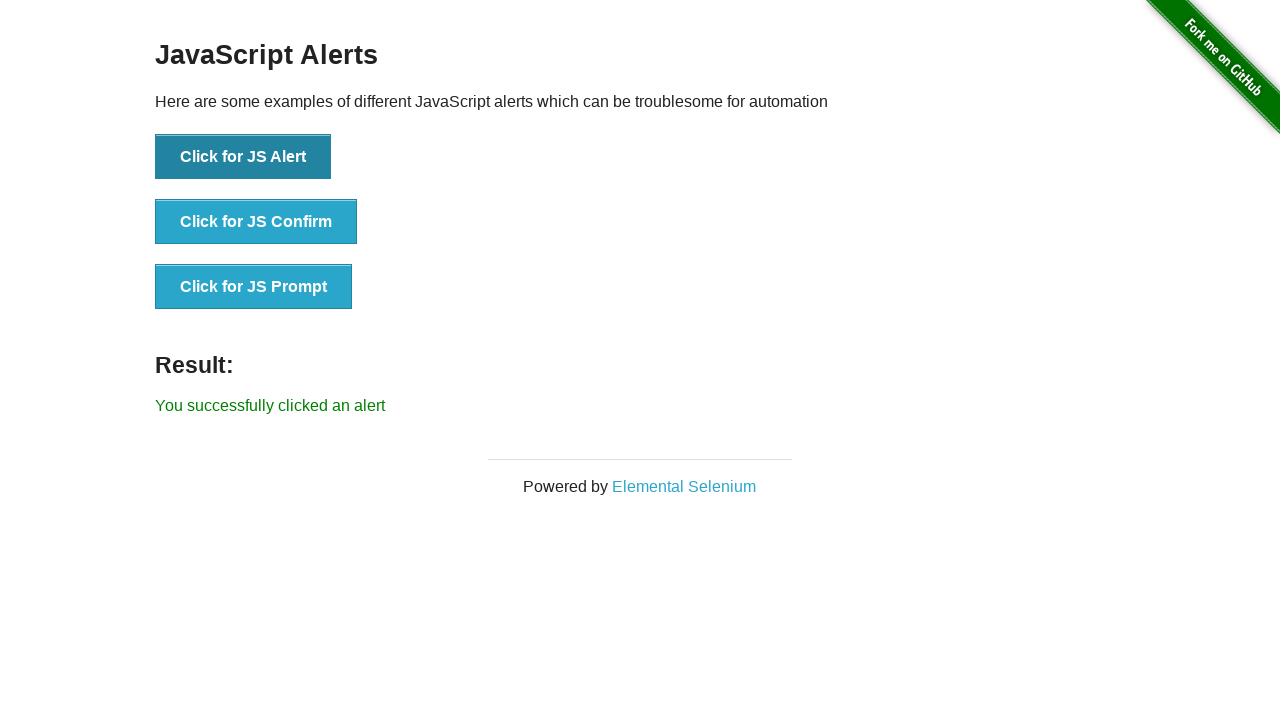

Retrieved result text: 'You successfully clicked an alert'
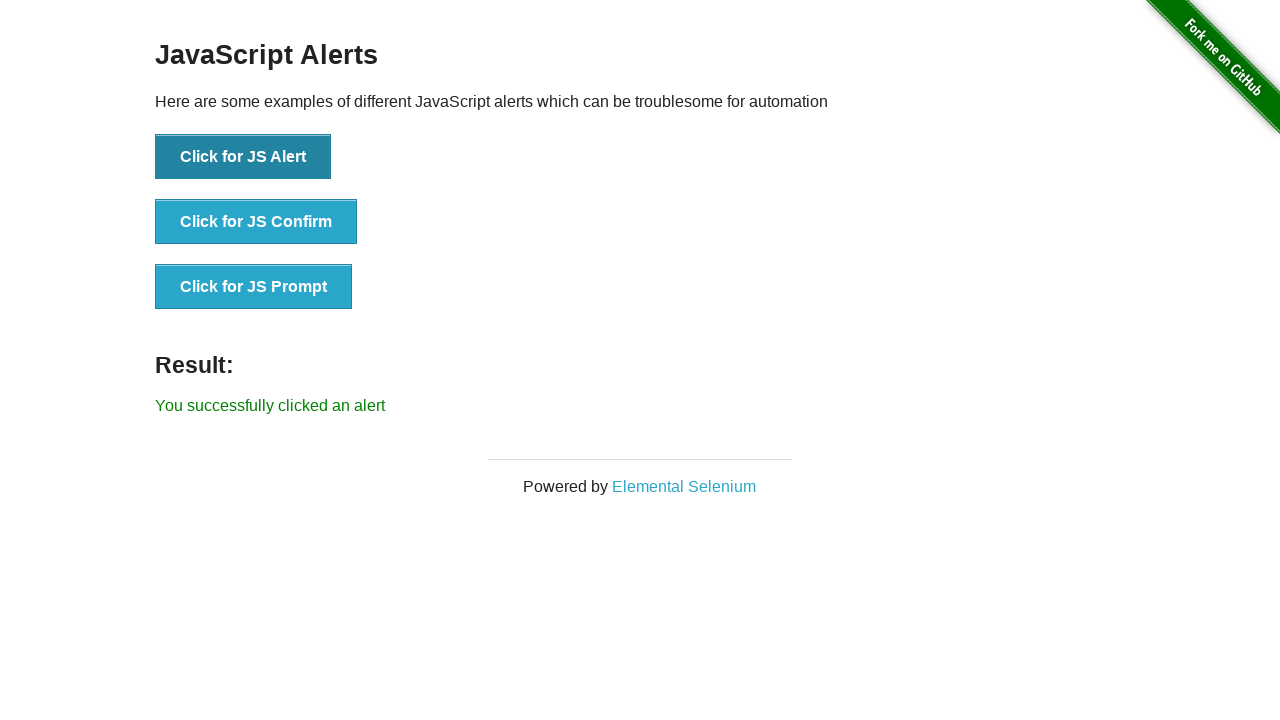

Verified that result message contains 'You successfully clicked an alert'
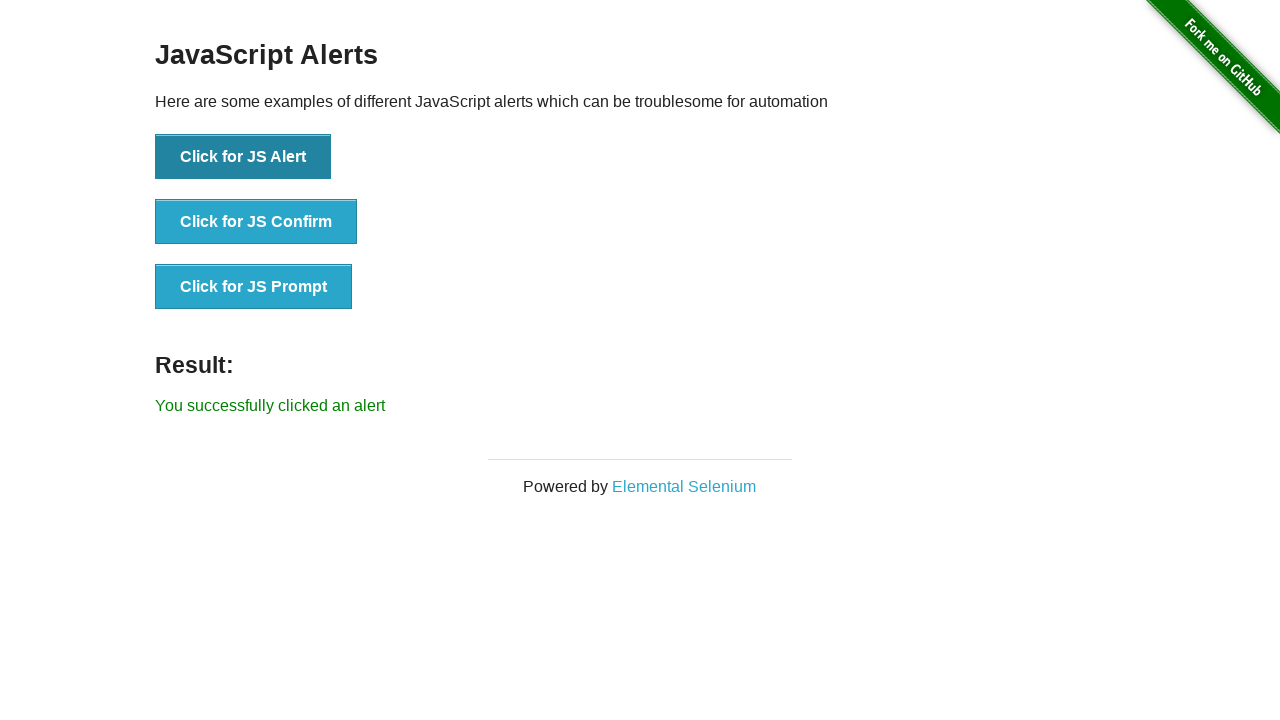

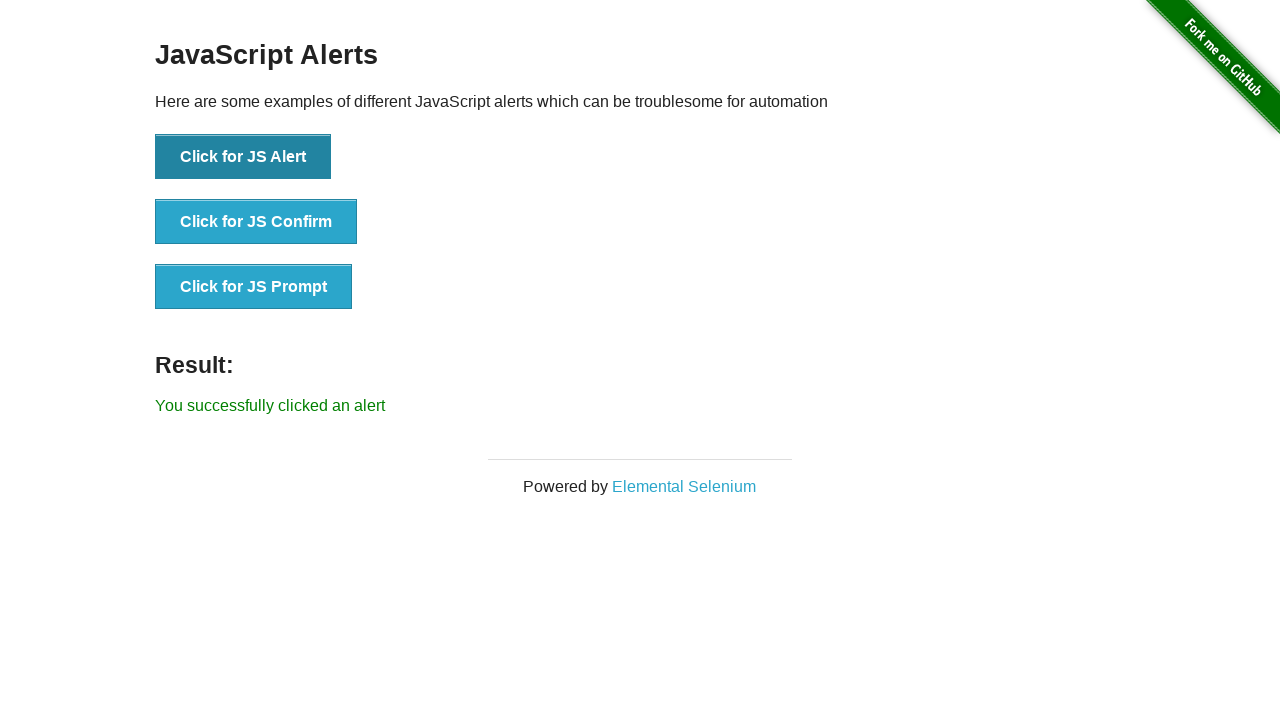